Tests how the tool handles invalid URL input that is not a proper URL format.

Starting URL: https://www.001236.xyz/en/url

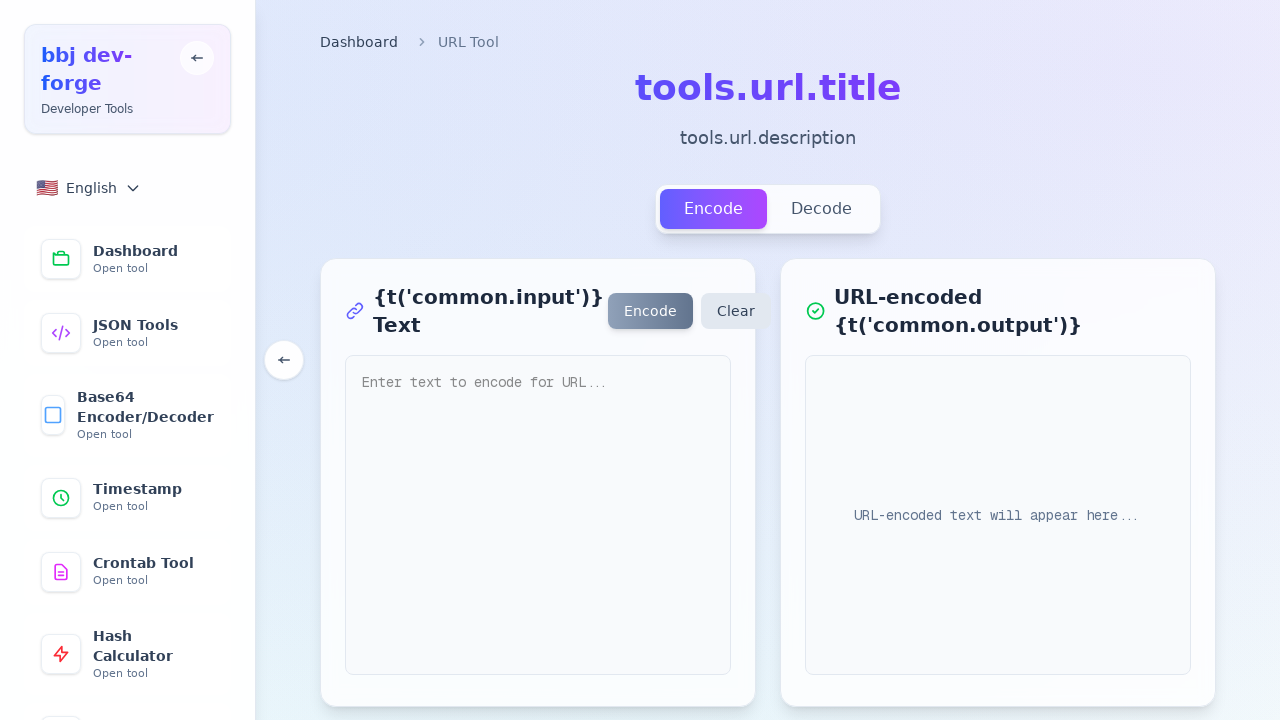

Waited for page to load with domcontentloaded state
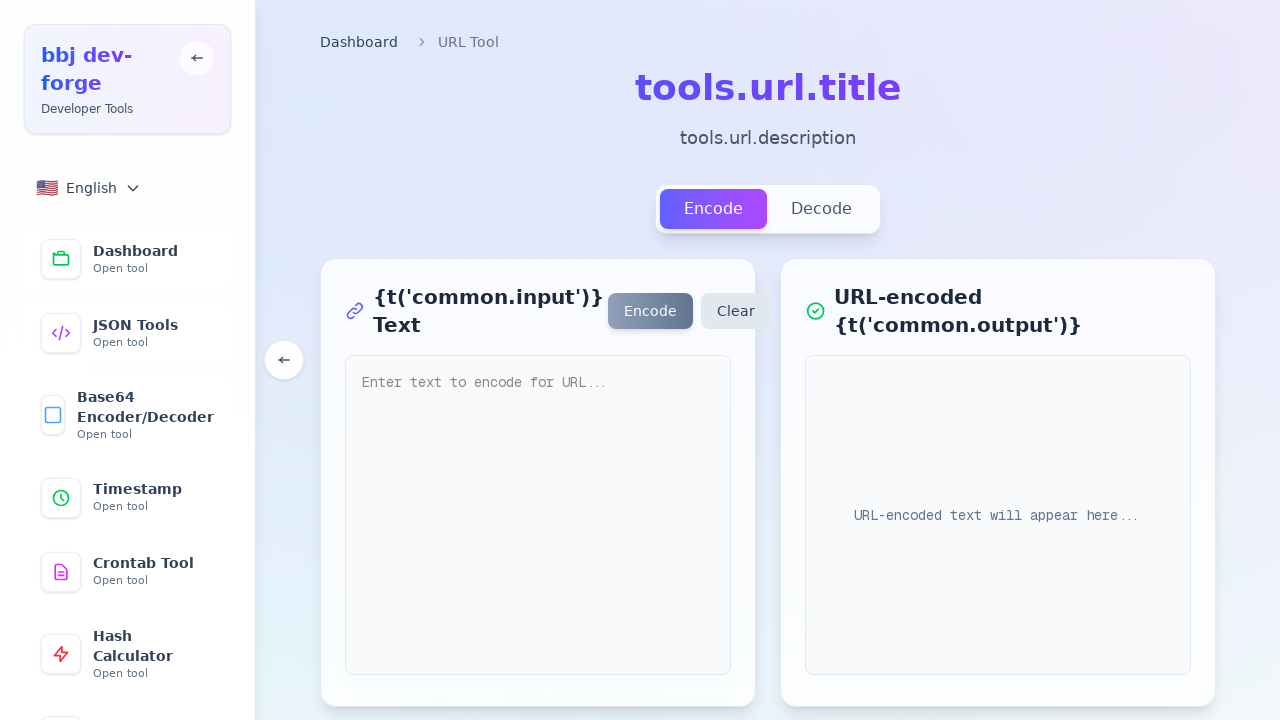

Located URL input field
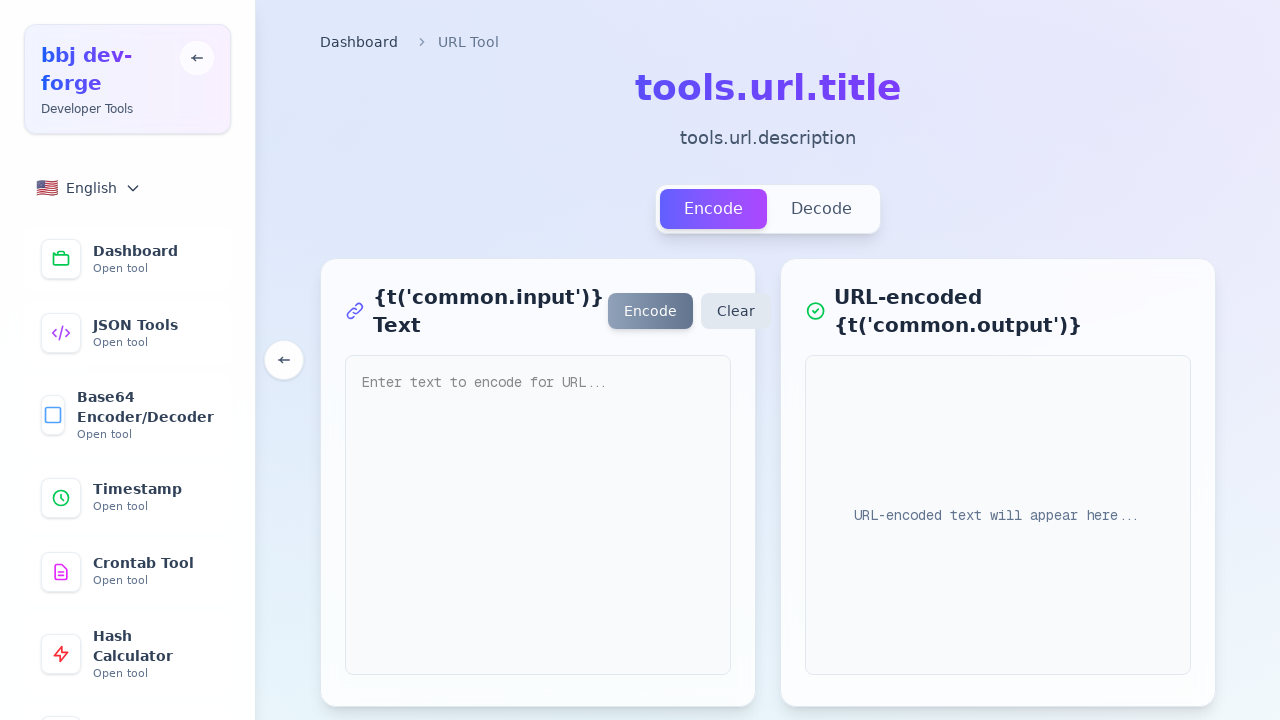

Located encode button
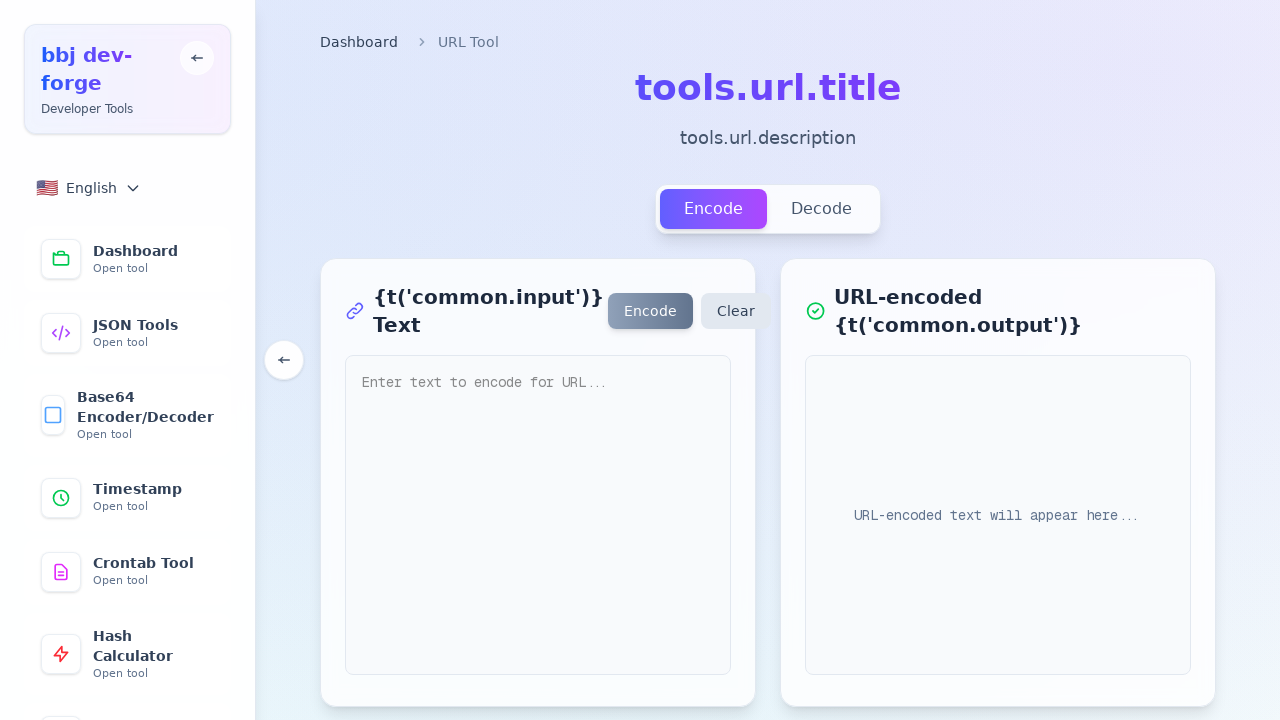

Filled URL input field with invalid URL format 'not-a-valid-url' on textarea, input[type="text"], input[placeholder*="URL"] >> nth=0
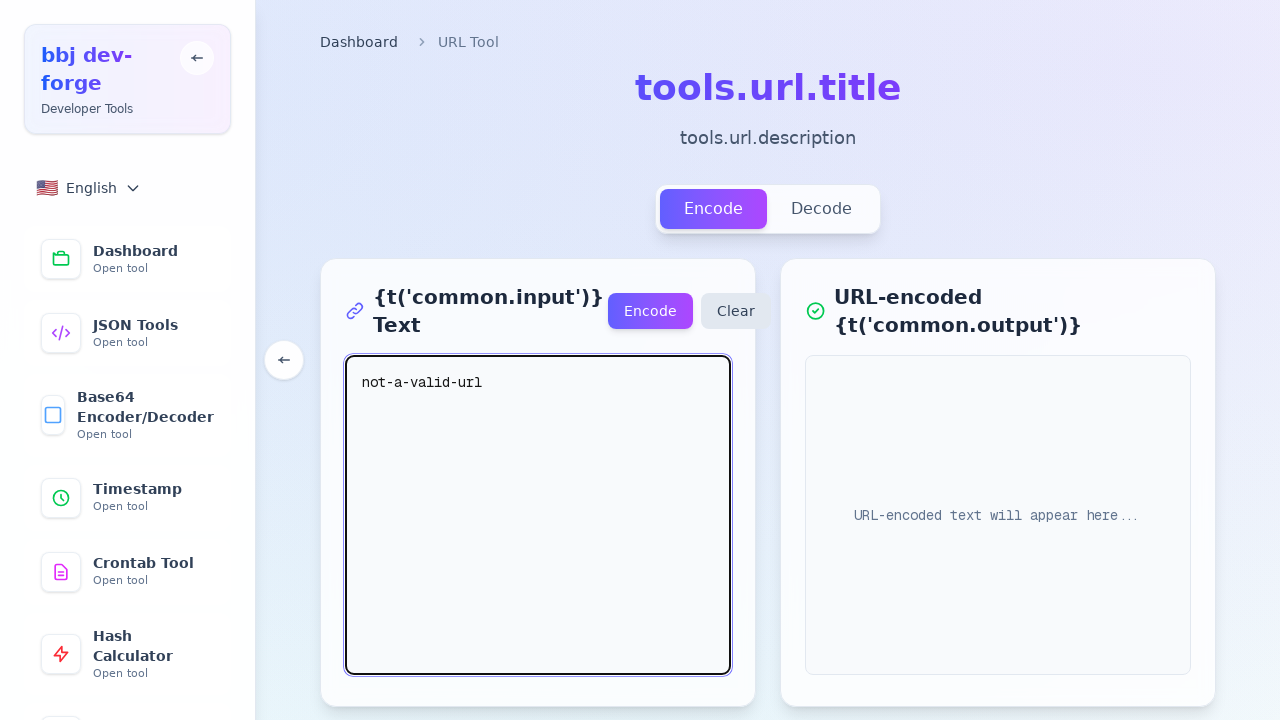

Clicked encode button to process invalid URL at (714, 209) on button:has-text("Encode"), button:has-text("编码") >> nth=0
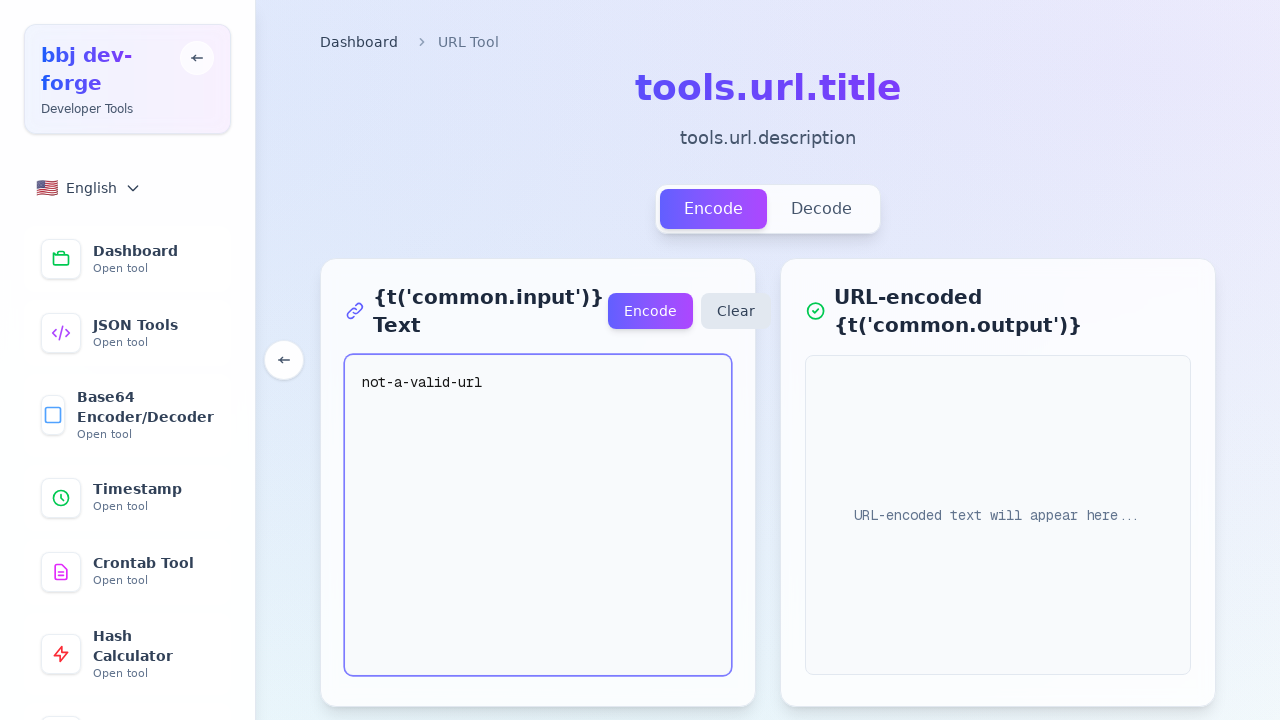

Waited 1 second for result or warning message to appear
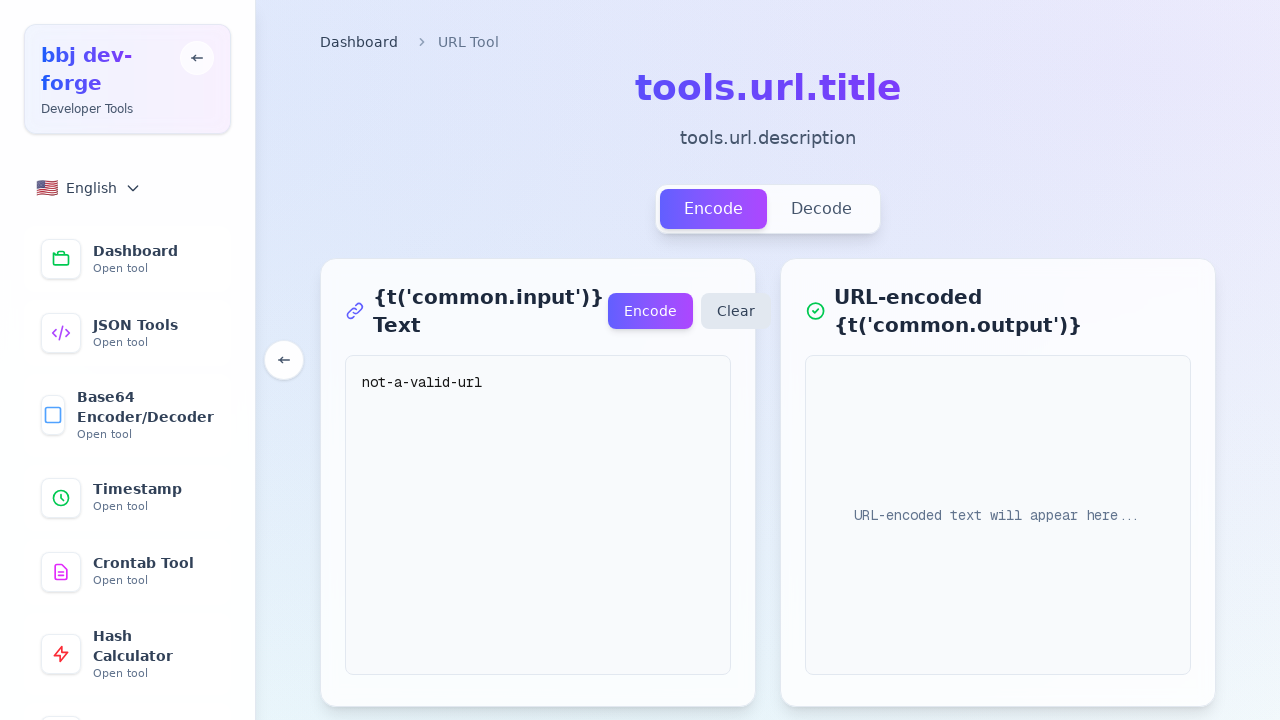

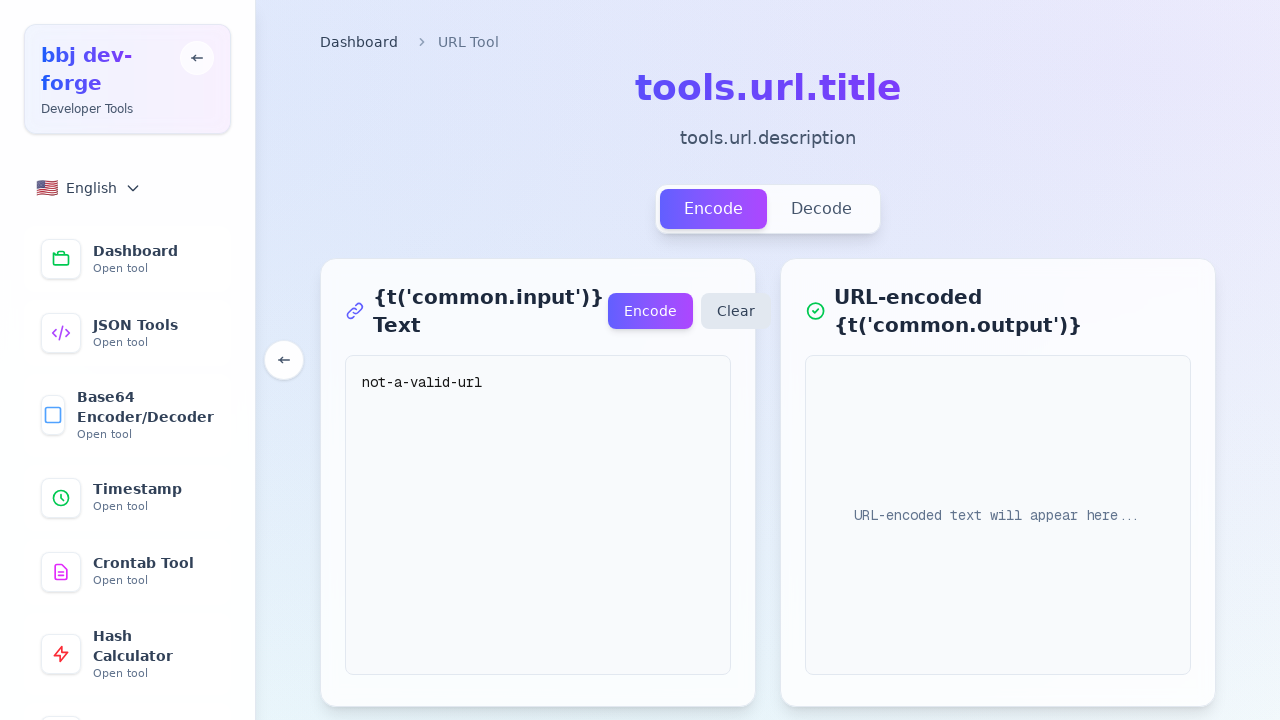